Tests number input field by filling it with a numeric value

Starting URL: http://the-internet.herokuapp.com/

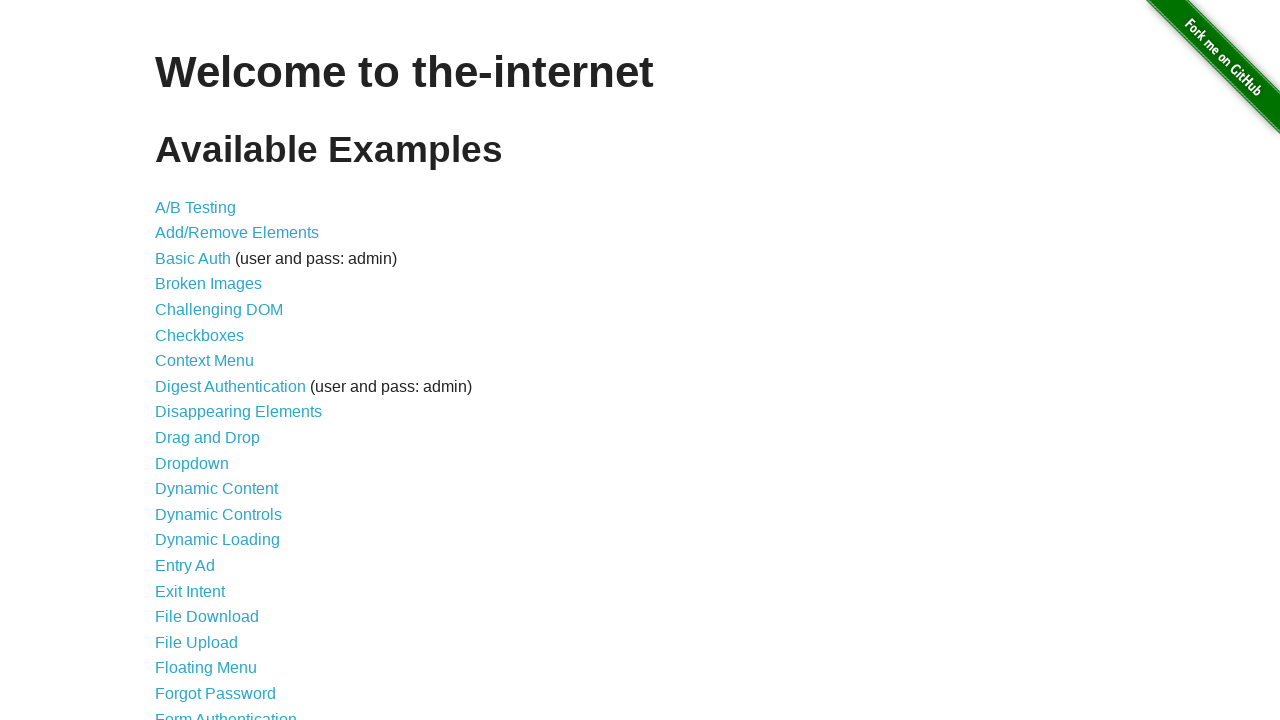

Clicked Inputs link at (176, 361) on internal:role=link[name="Inputs"i]
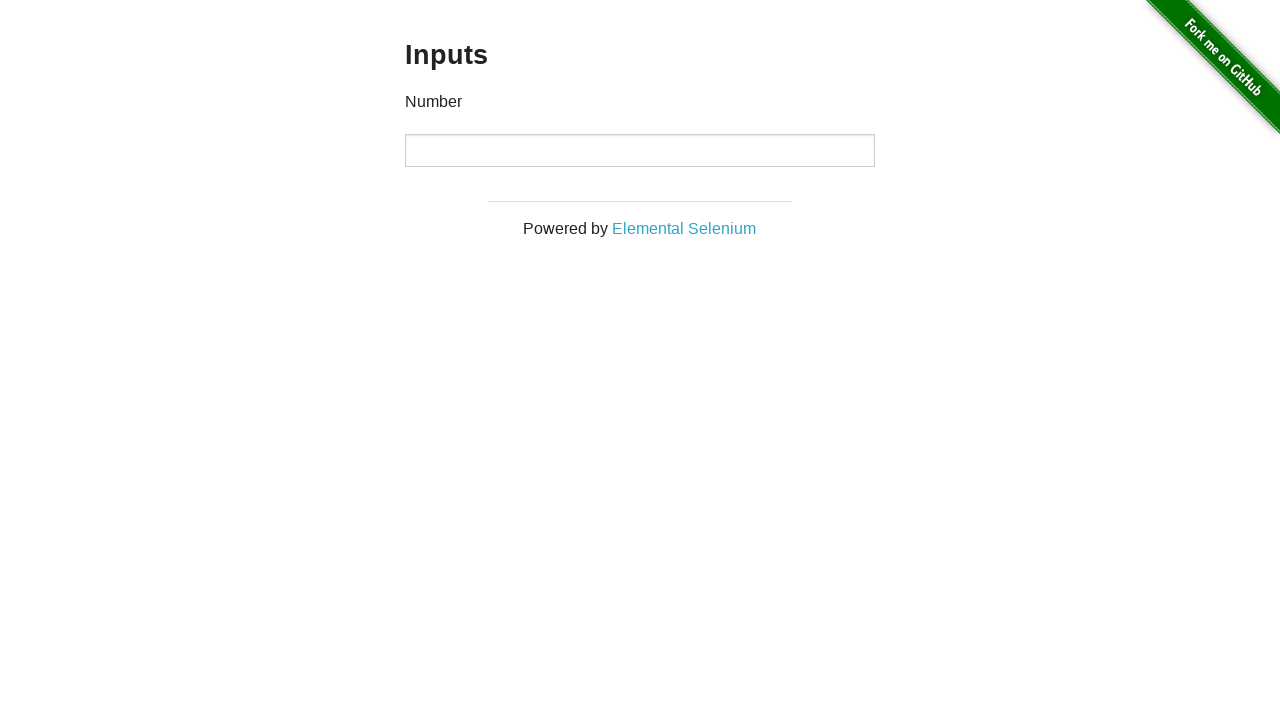

Filled input field with numeric value '62' on input
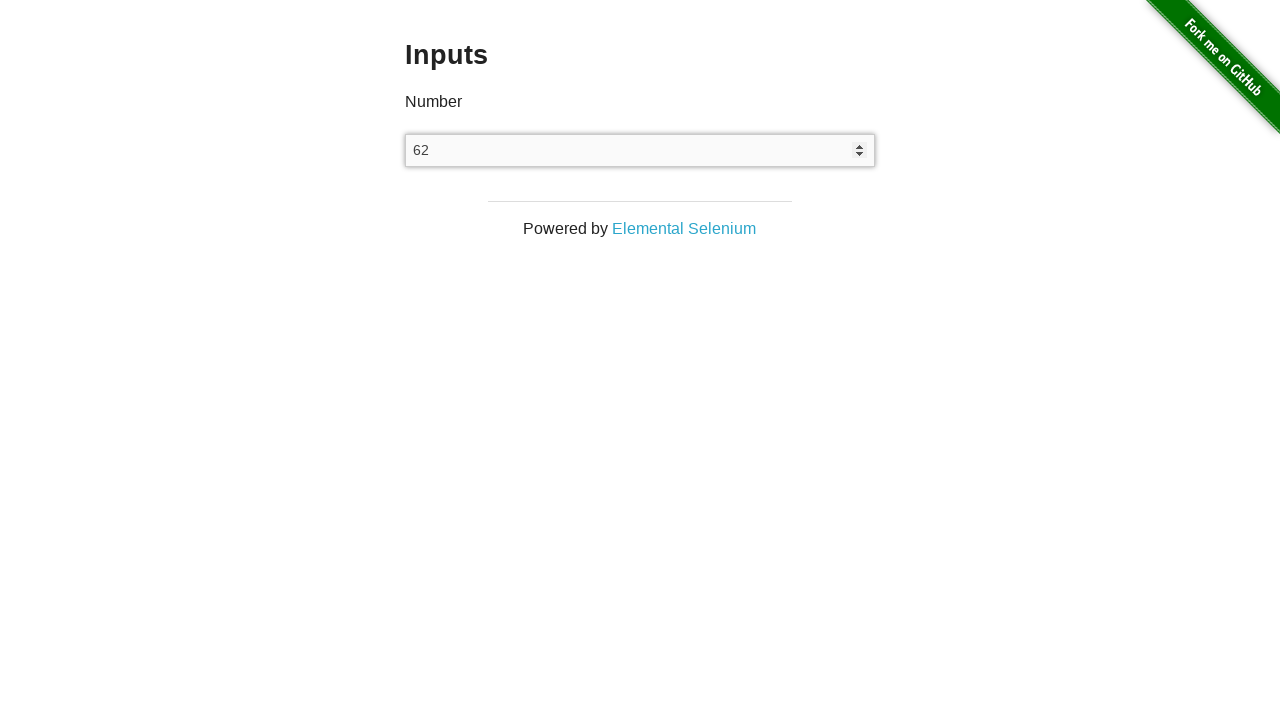

Verified input field contains '62'
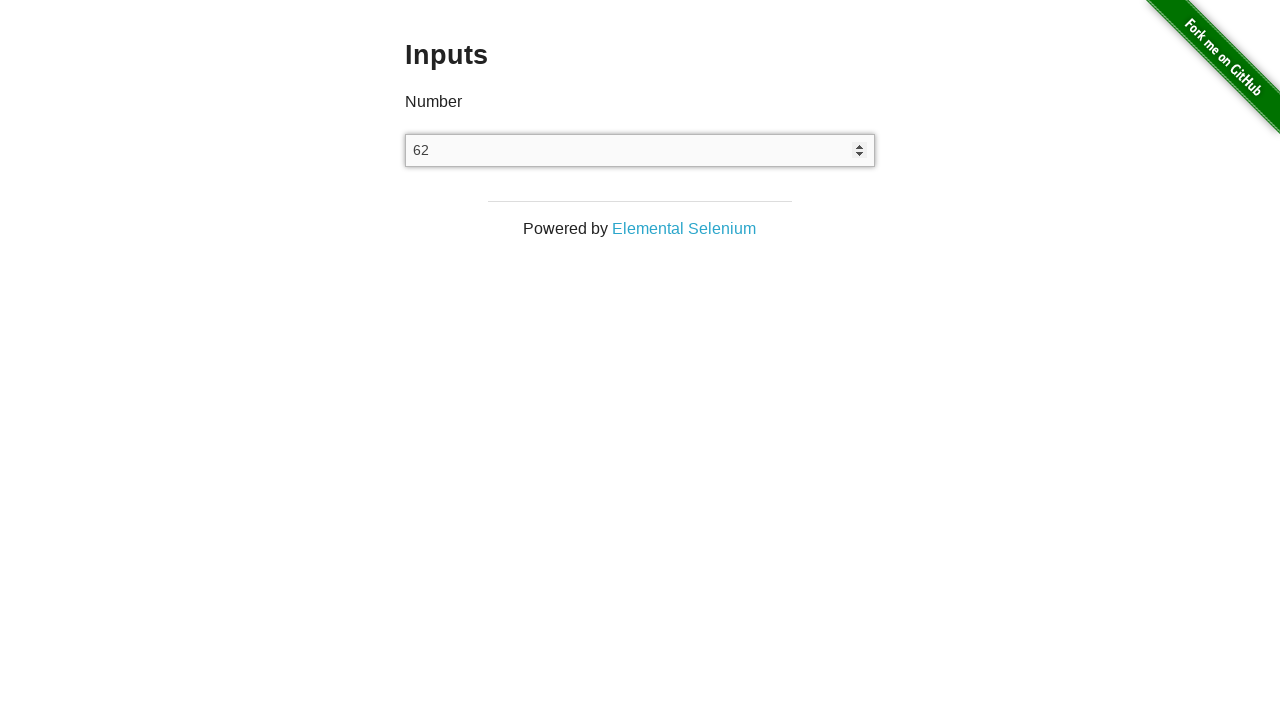

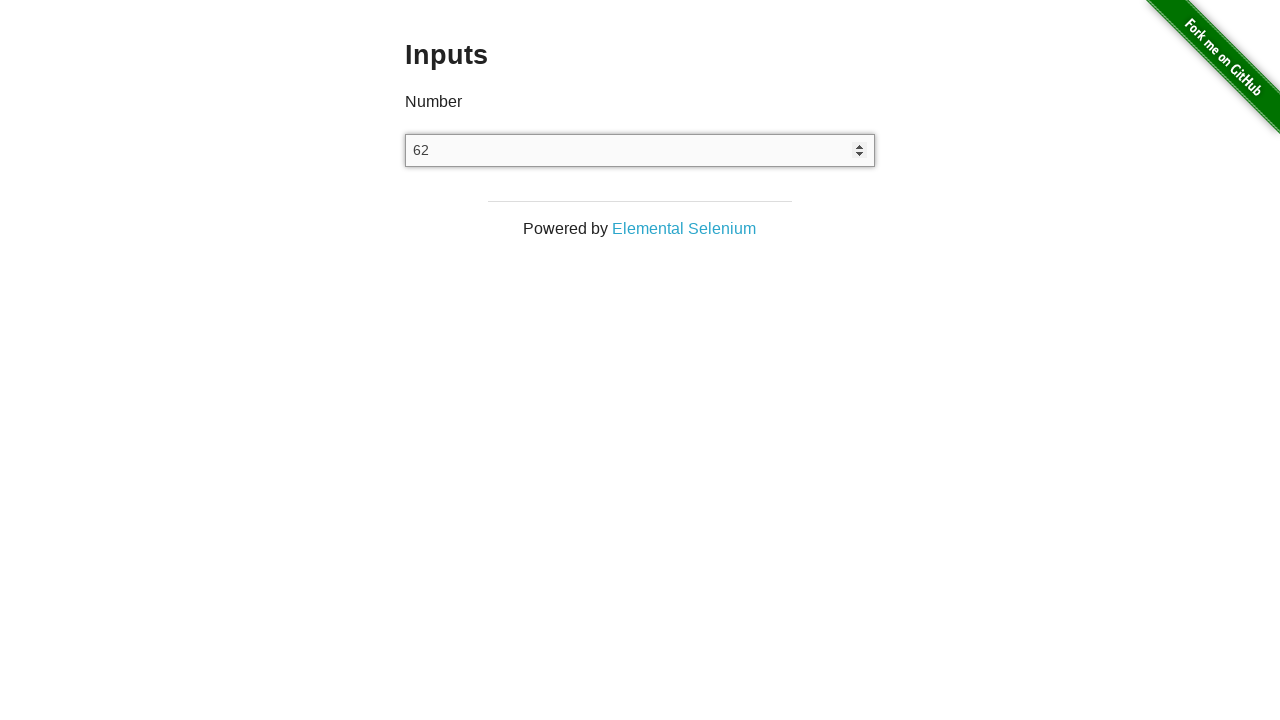